Tests a wait scenario where a button becomes clickable after a delay, clicks it, and verifies a success message is displayed

Starting URL: http://suninjuly.github.io/wait2.html

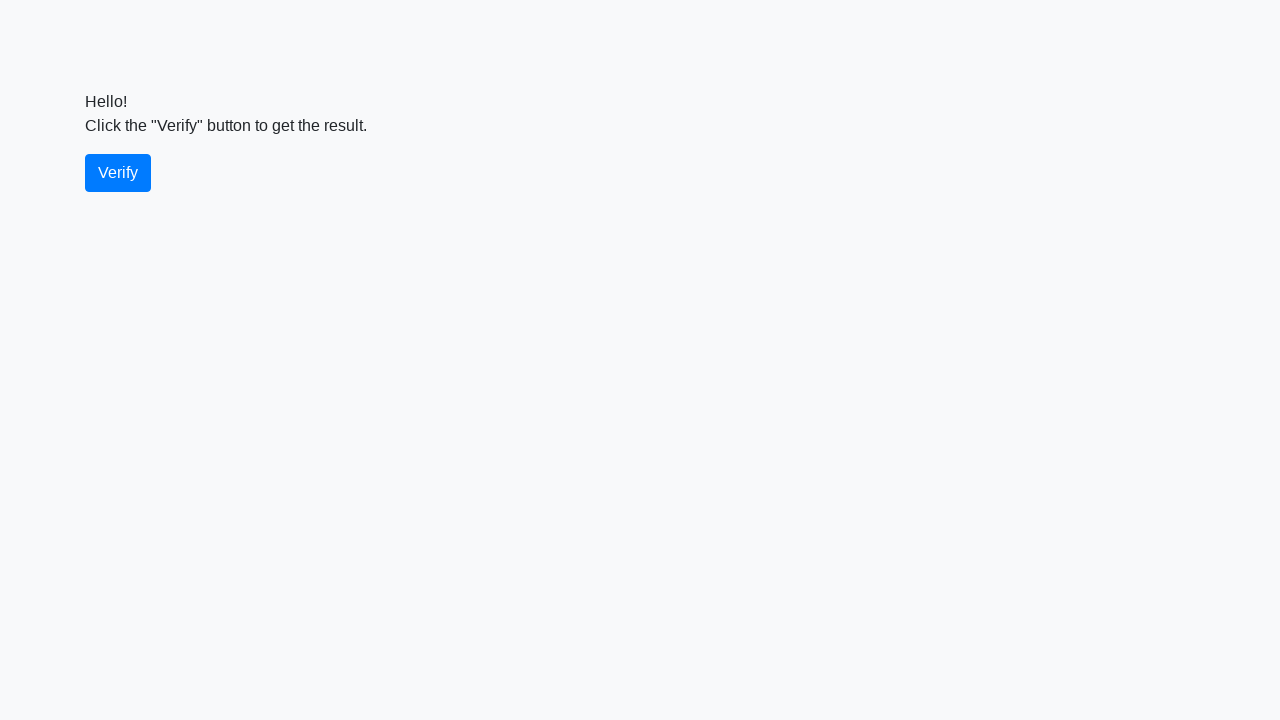

Waited for verify button to become visible
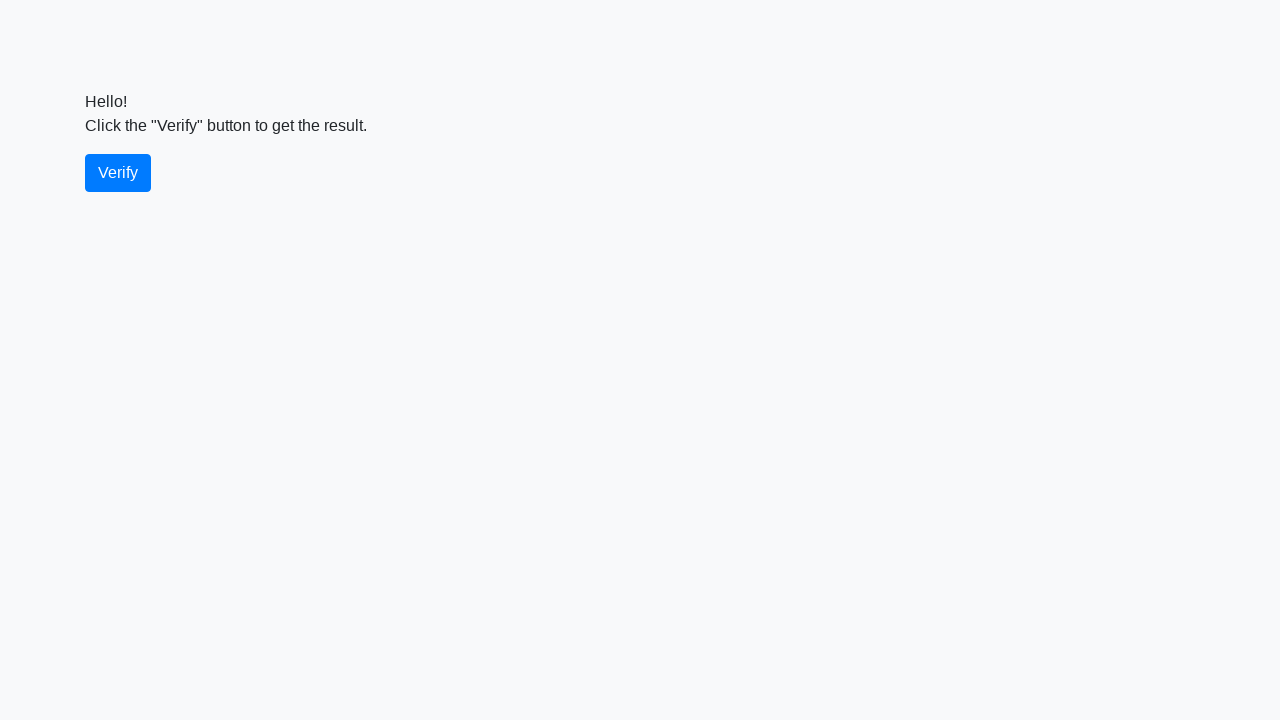

Clicked the verify button at (118, 173) on #verify
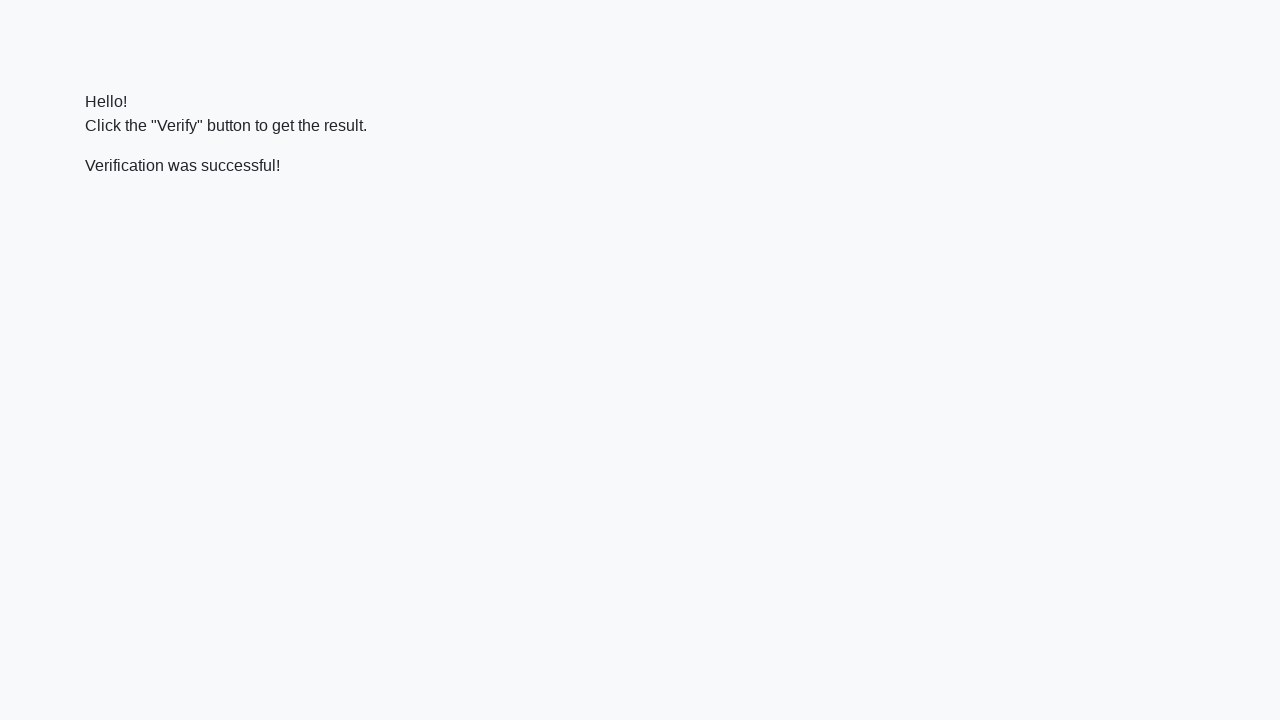

Located the verify message element
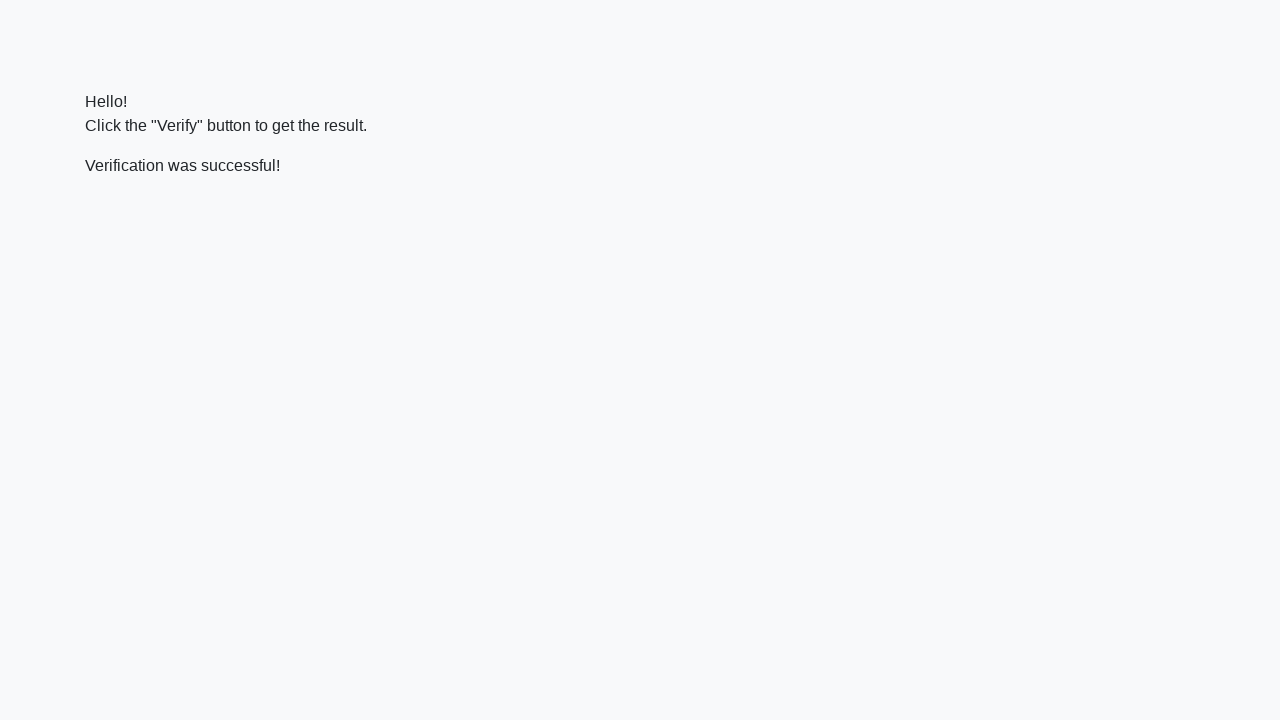

Waited for success message to become visible
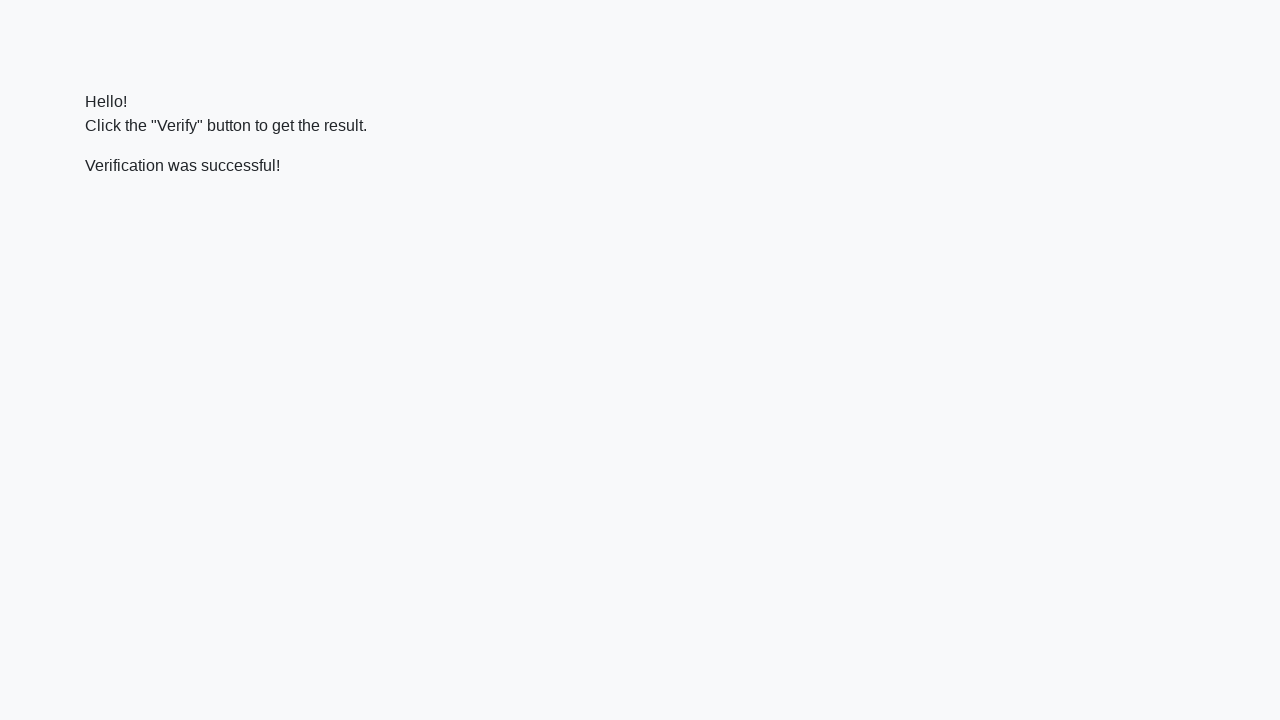

Verified that success message contains 'successful'
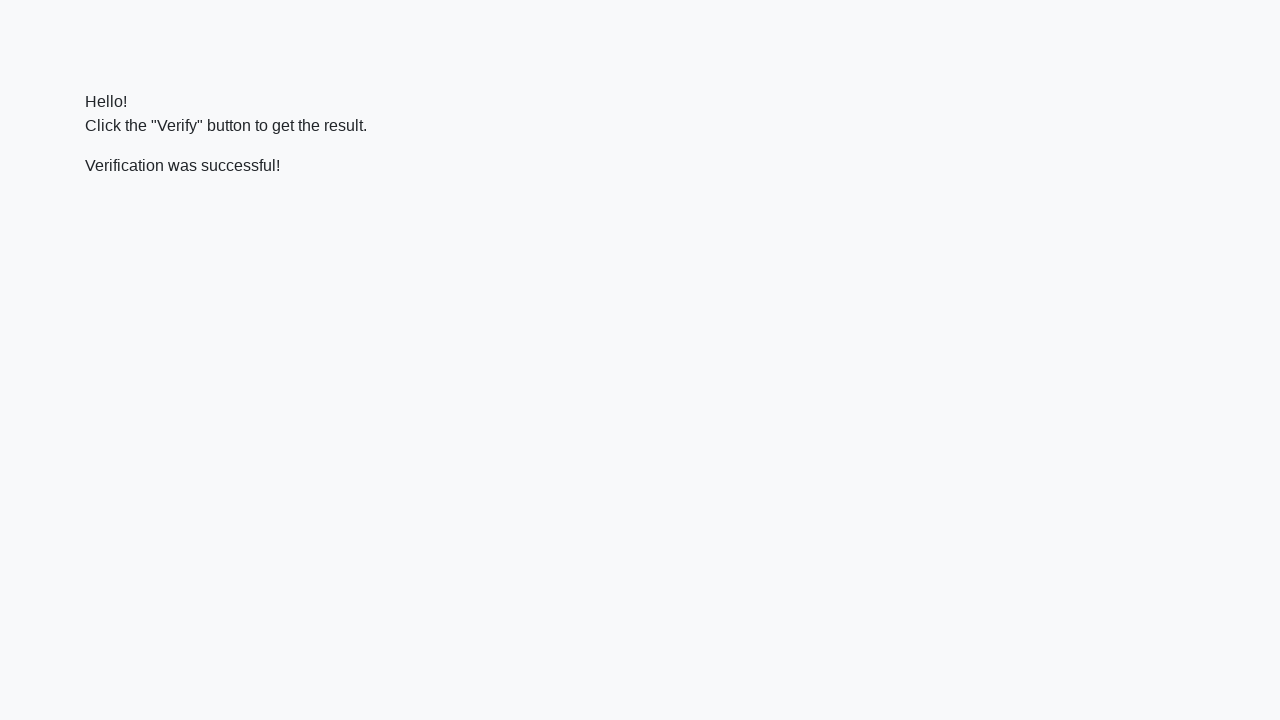

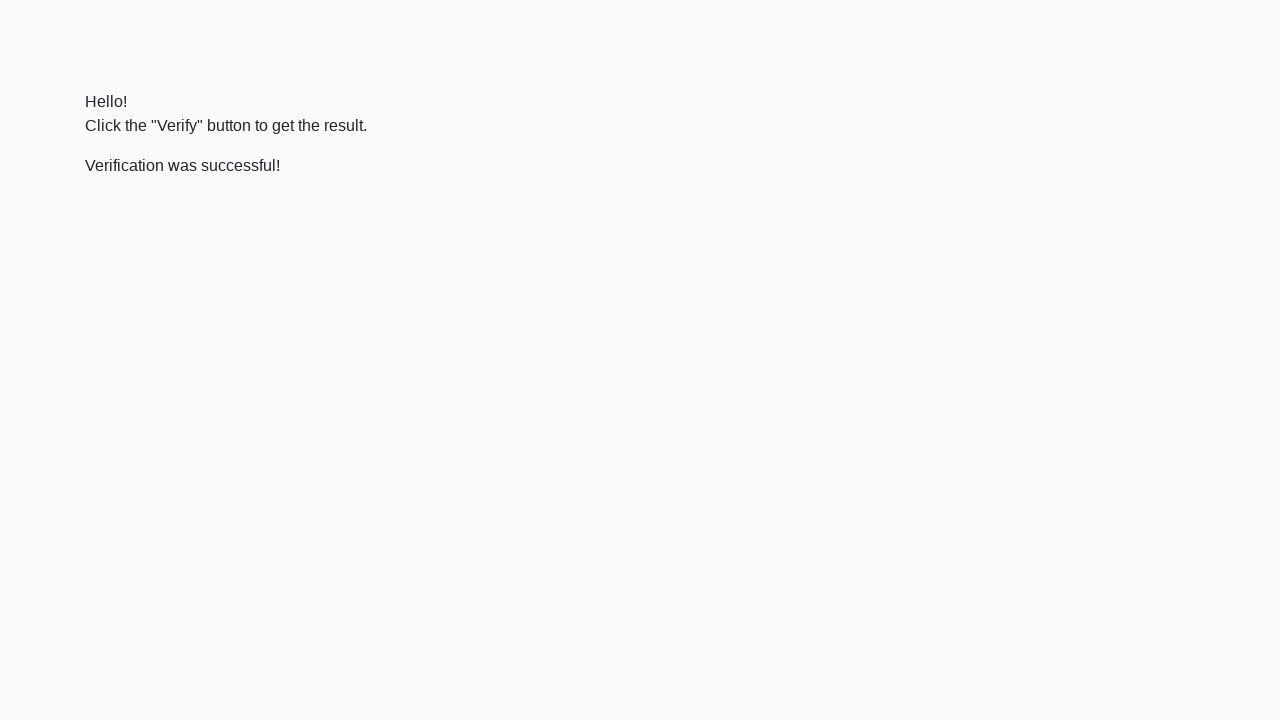